Solves a mathematical puzzle by extracting an attribute value from an element, calculating a formula, entering the result, and submitting the form with checkbox and radio button selections

Starting URL: http://suninjuly.github.io/get_attribute.html

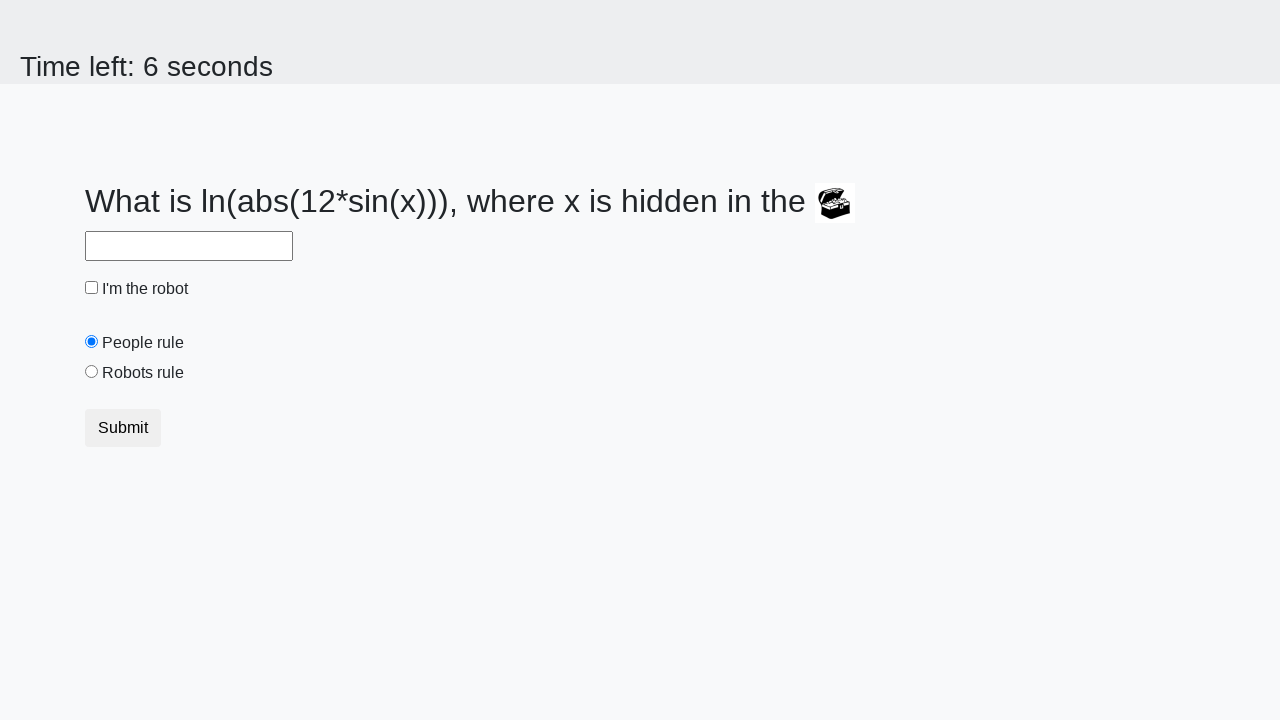

Located treasure box element
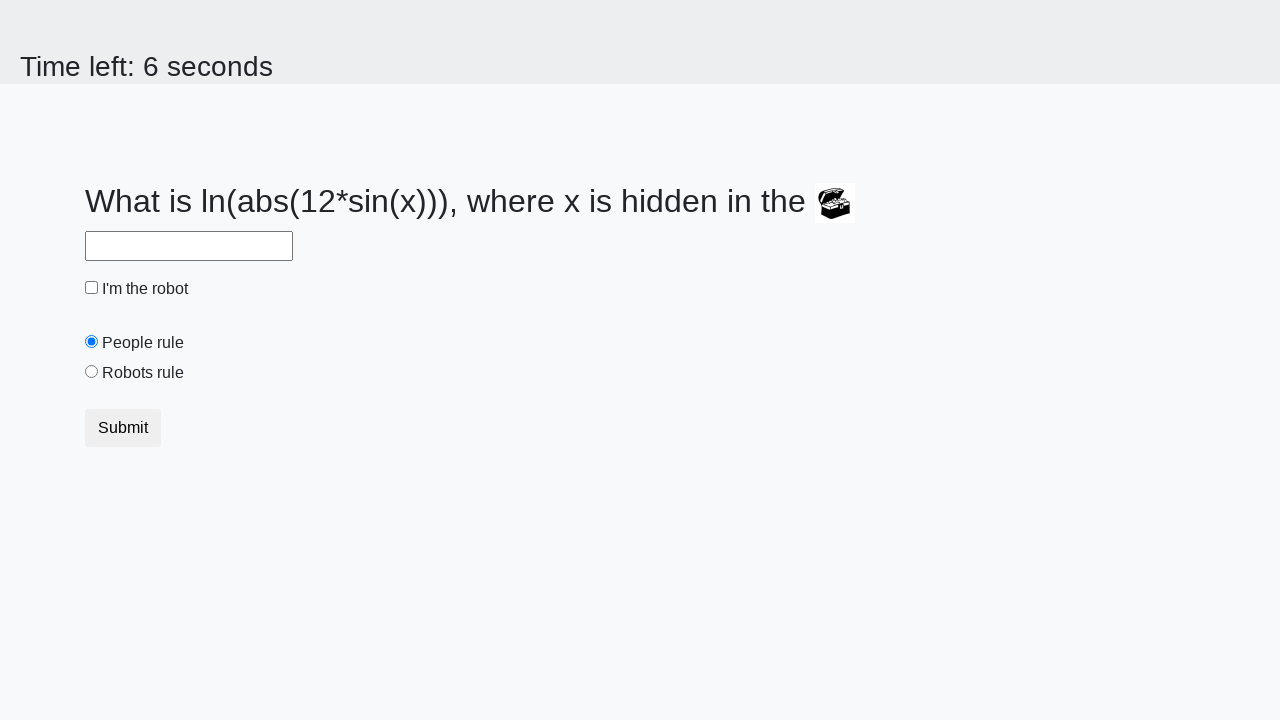

Extracted valuex attribute from treasure box: 906
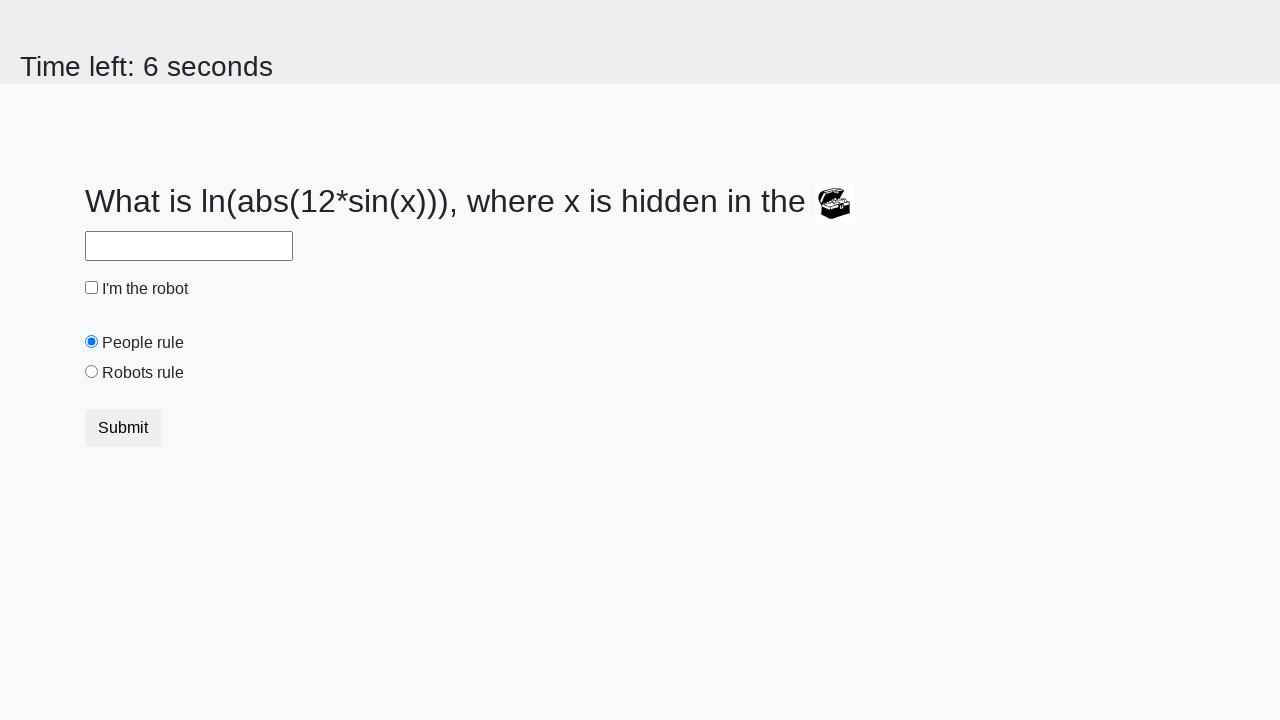

Calculated formula result: 2.422553153847022
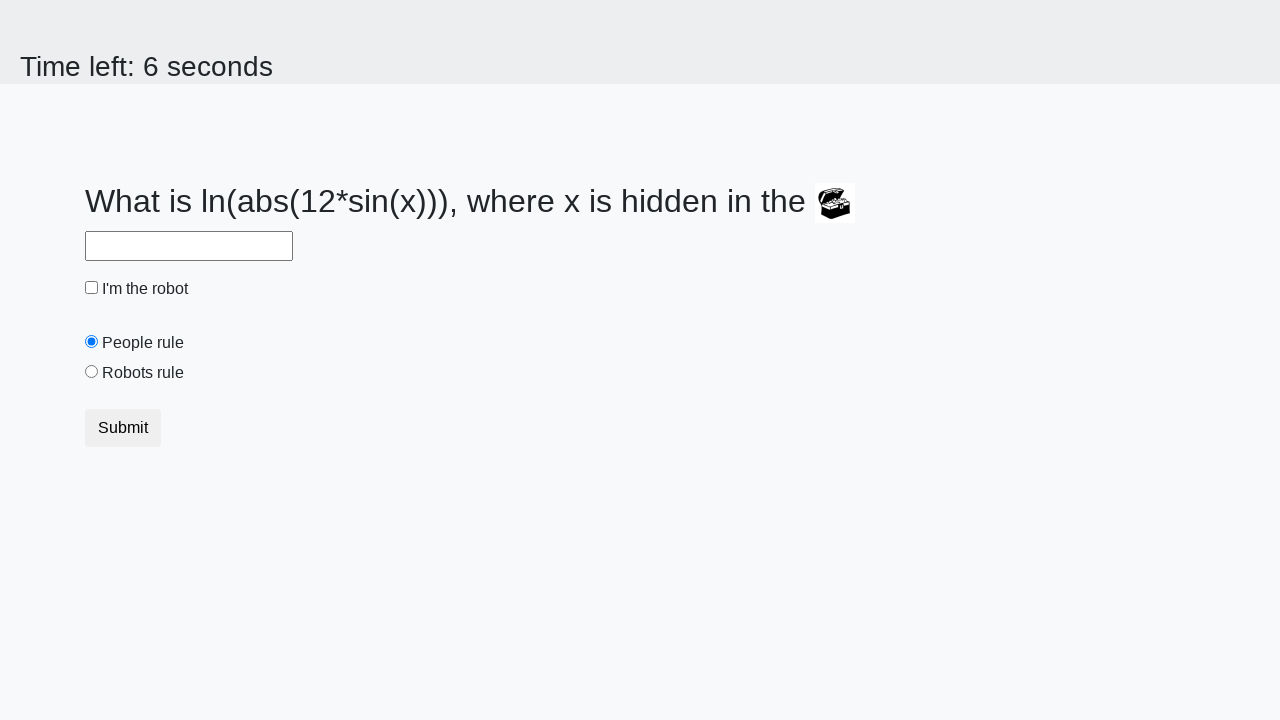

Entered calculated answer '2.422553153847022' in answer field on #answer
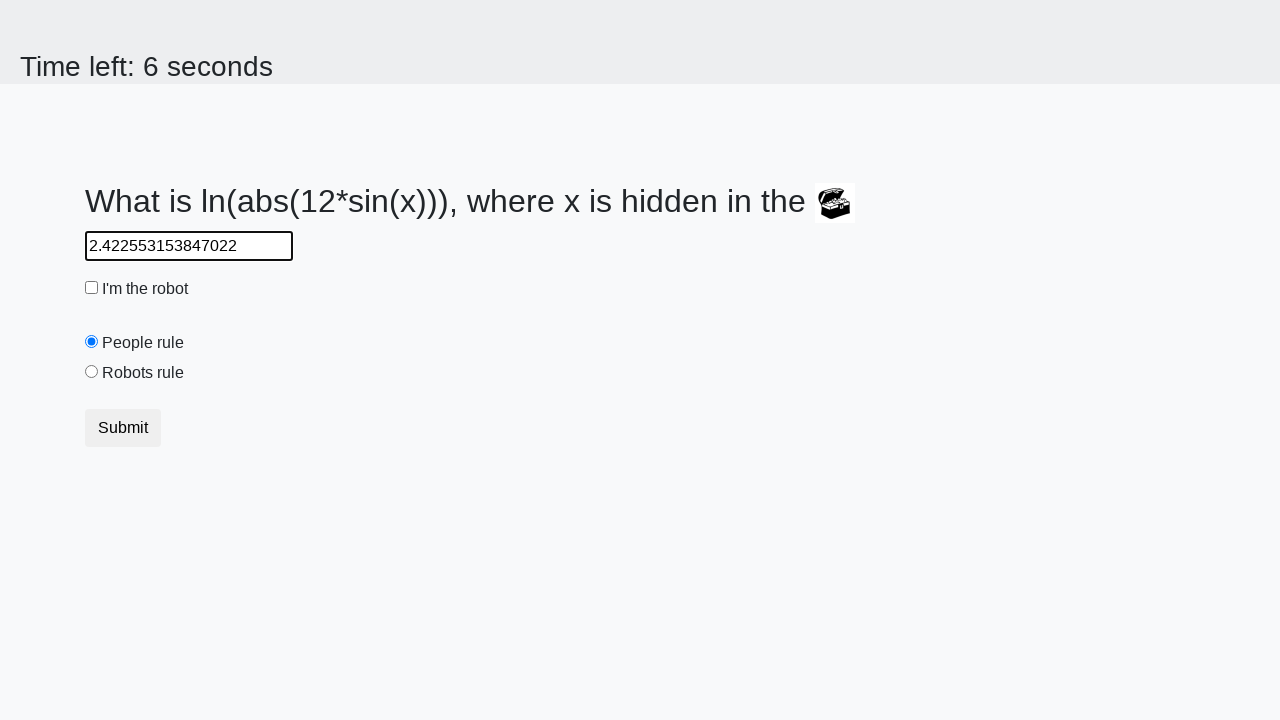

Checked 'I'm the robot' checkbox at (92, 288) on #robotCheckbox
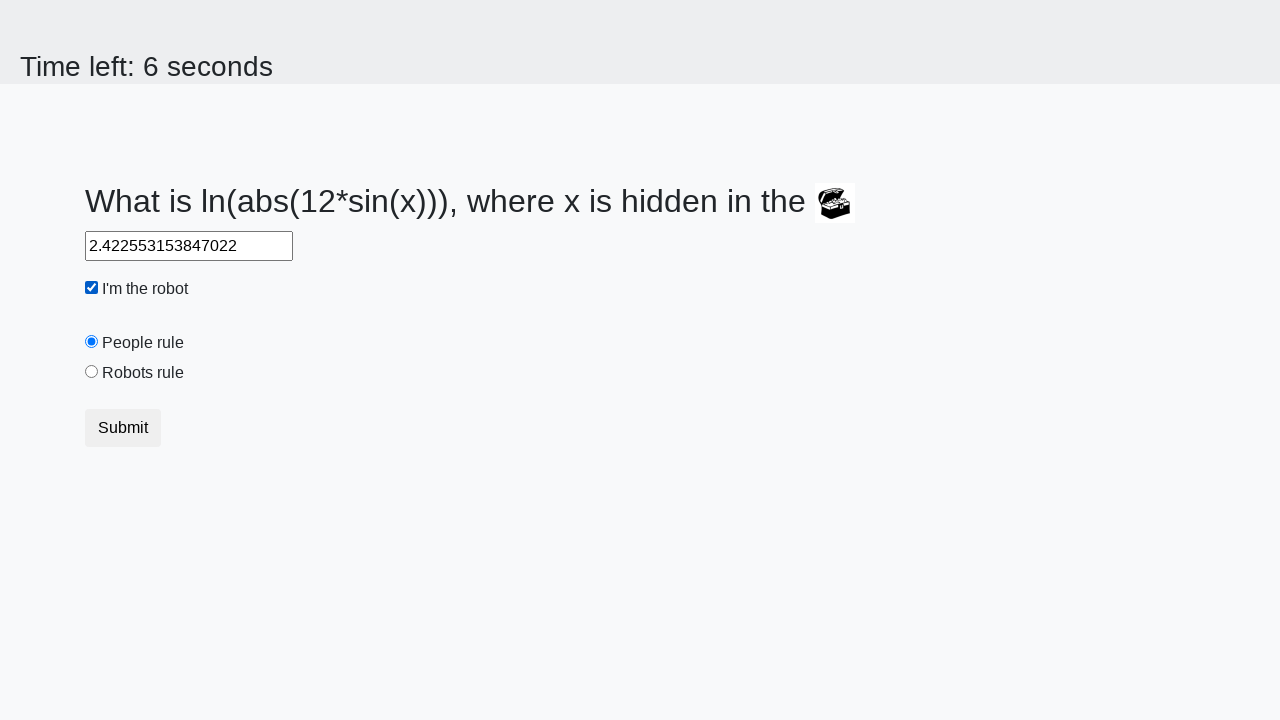

Selected 'Robots rule!' radio button at (92, 372) on #robotsRule
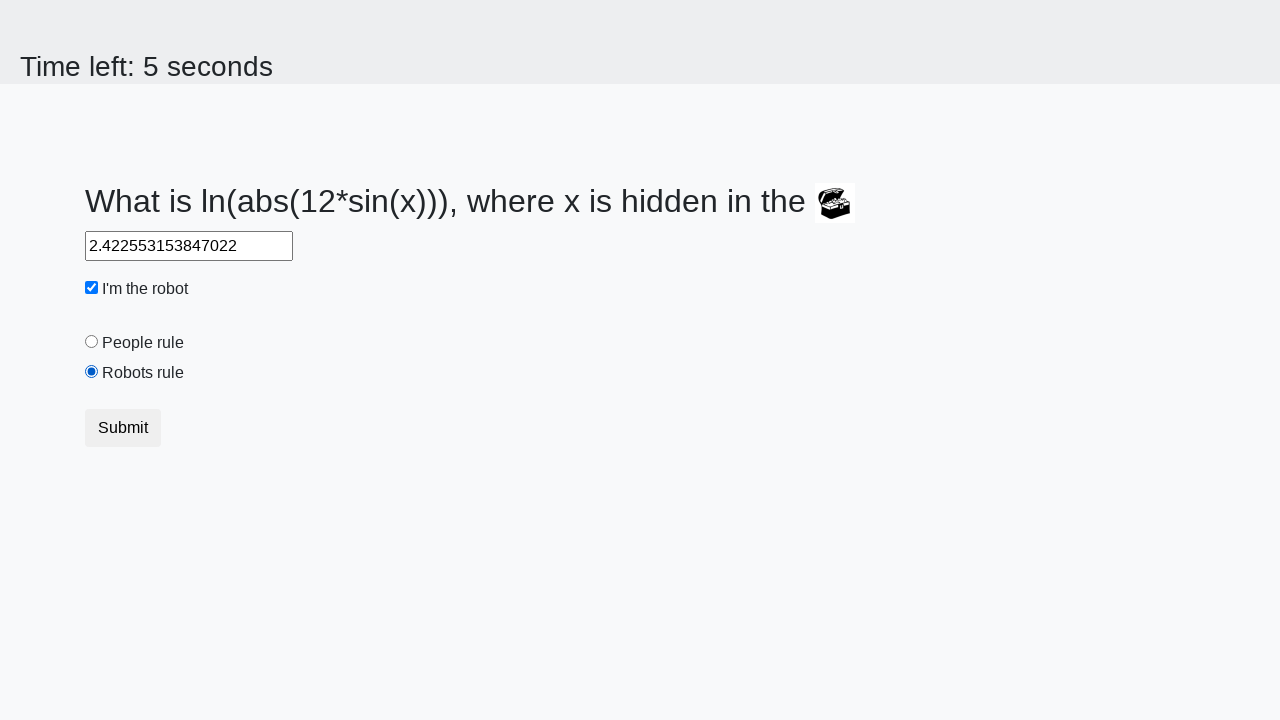

Clicked submit button to complete form at (123, 428) on .btn.btn-default
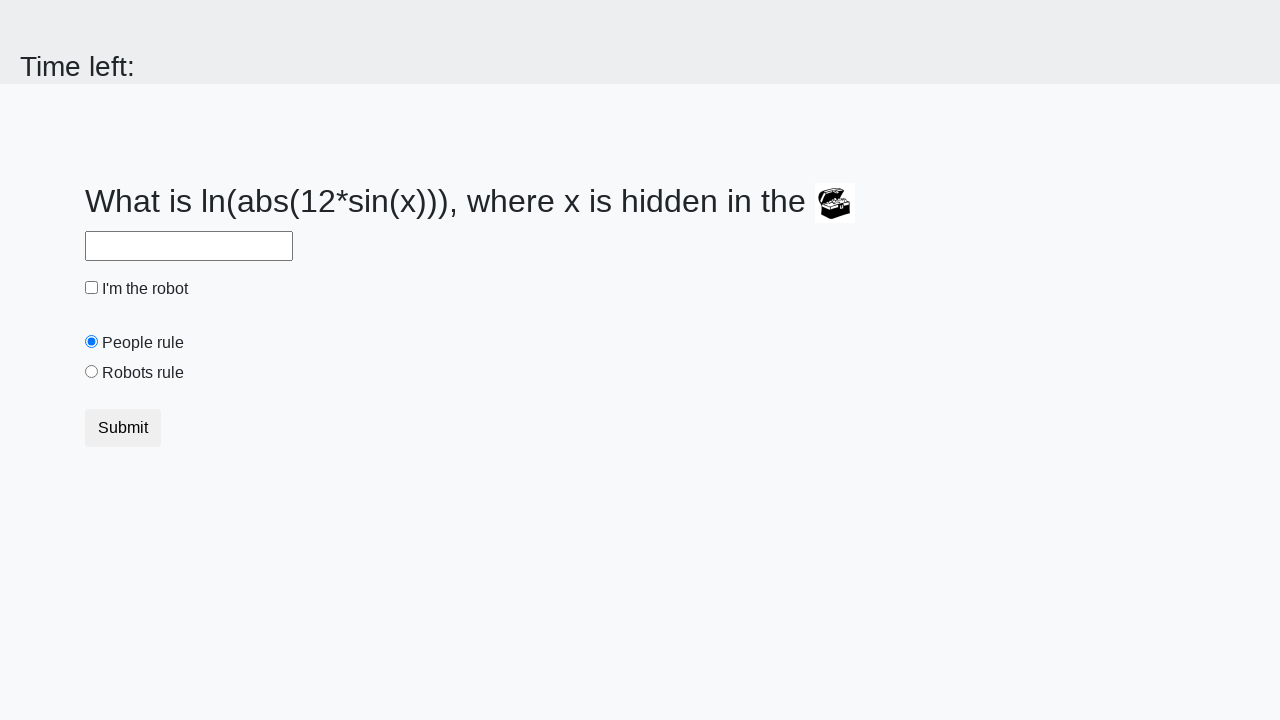

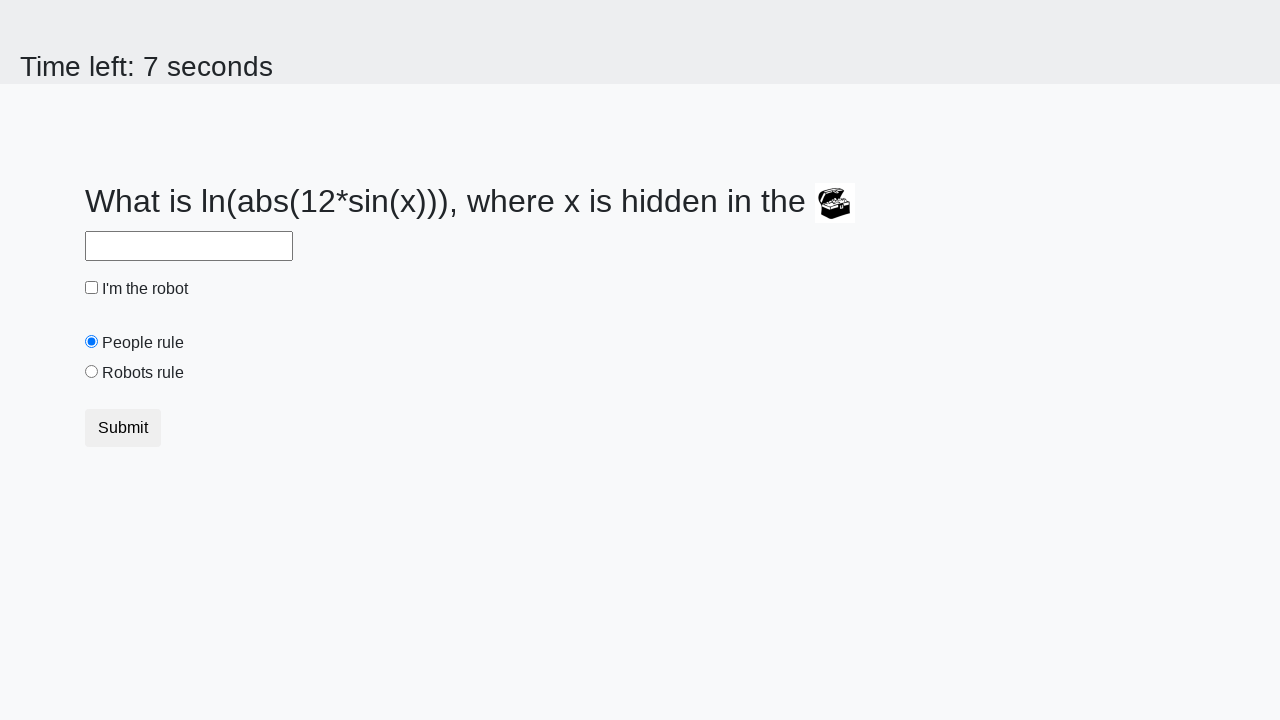